Finds the least priced book in a static table and extracts its details including book name, author, subject, and price

Starting URL: https://testautomationpractice.blogspot.com/

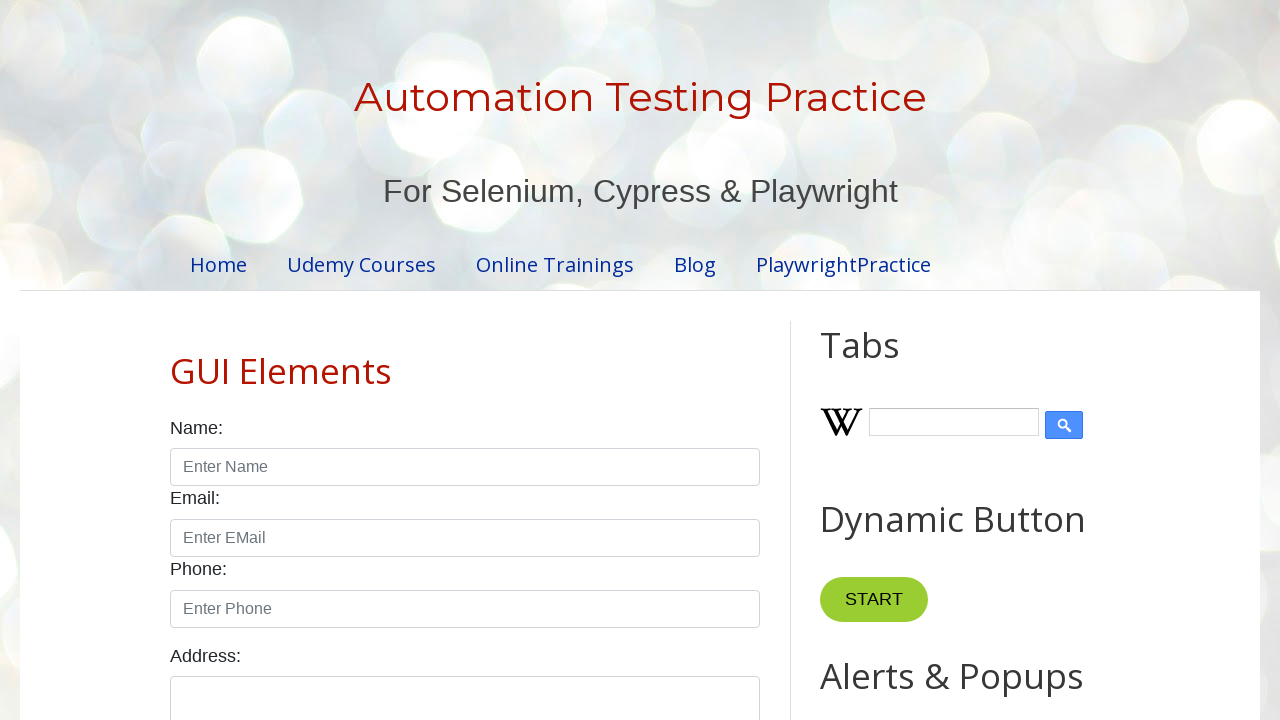

Located BookTable element
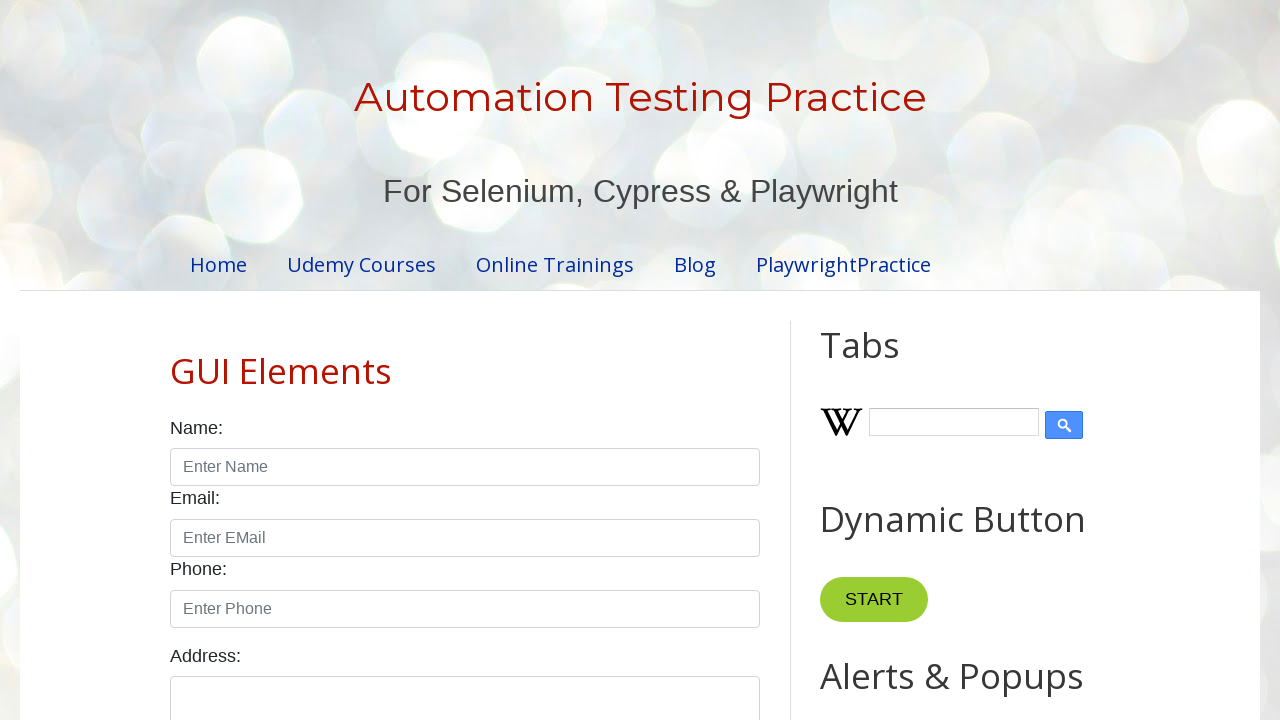

Scrolled BookTable into view
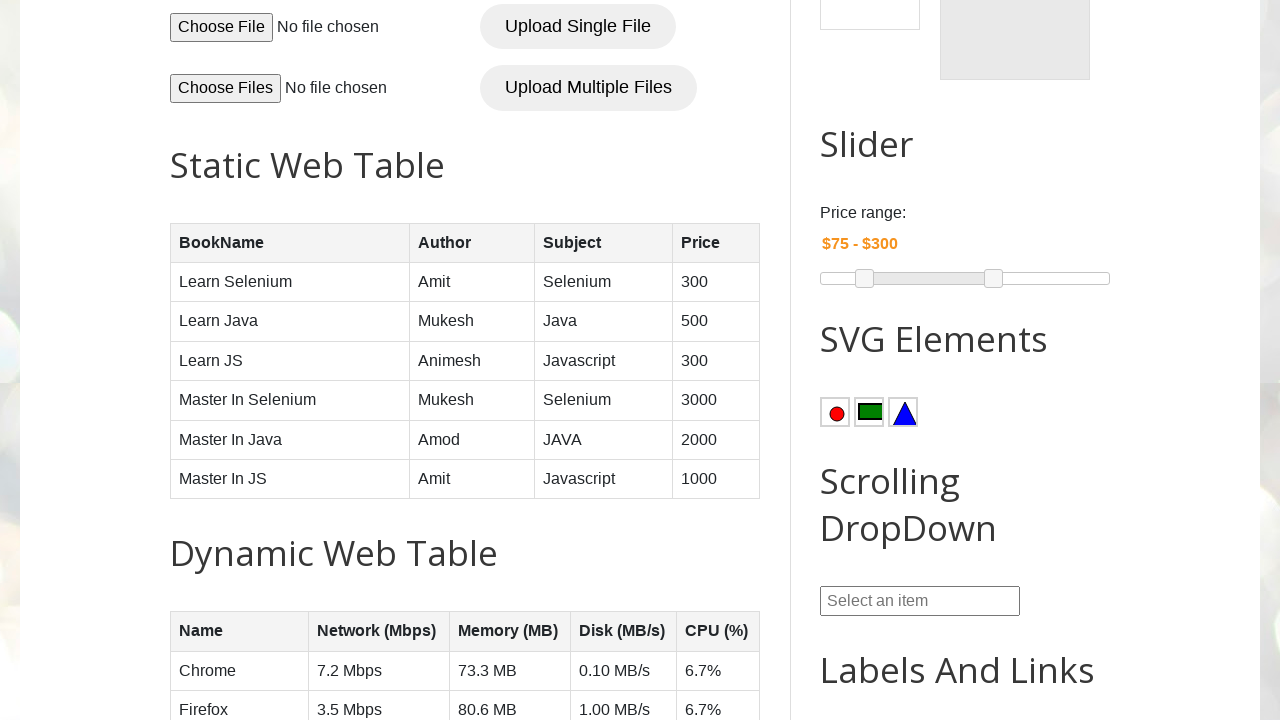

Retrieved all price elements from table
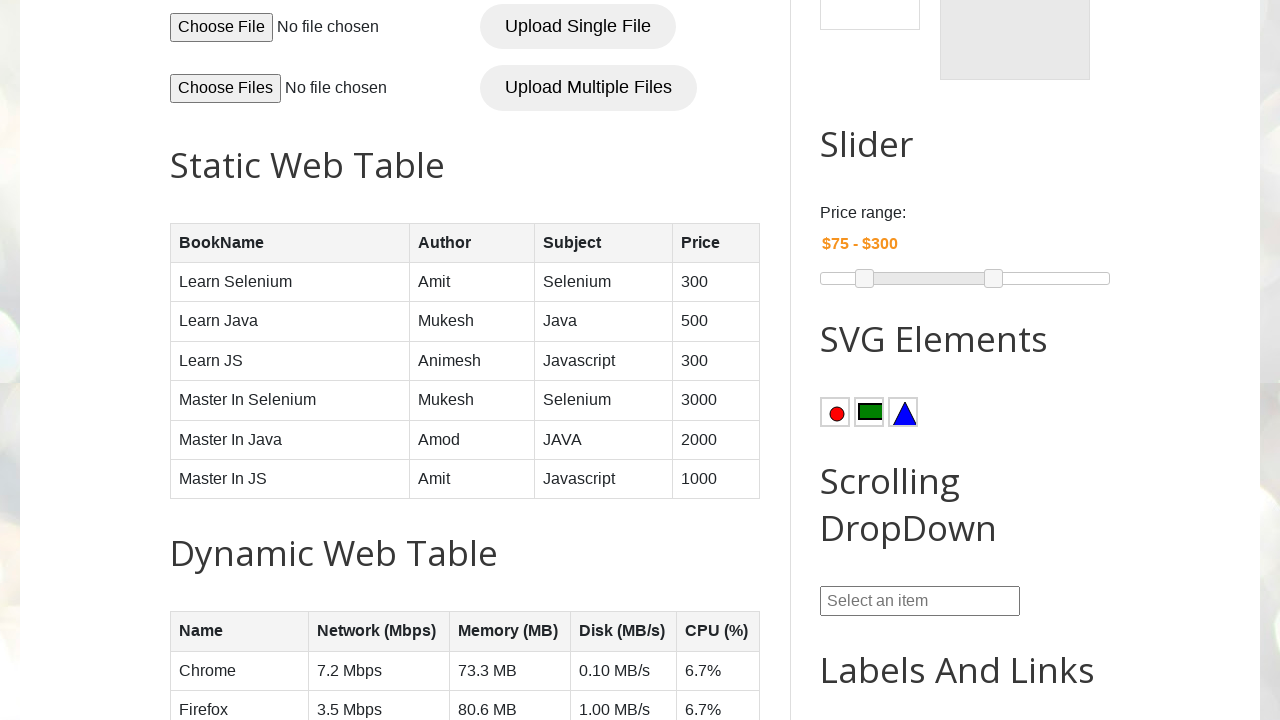

Extracted and converted all prices to integers
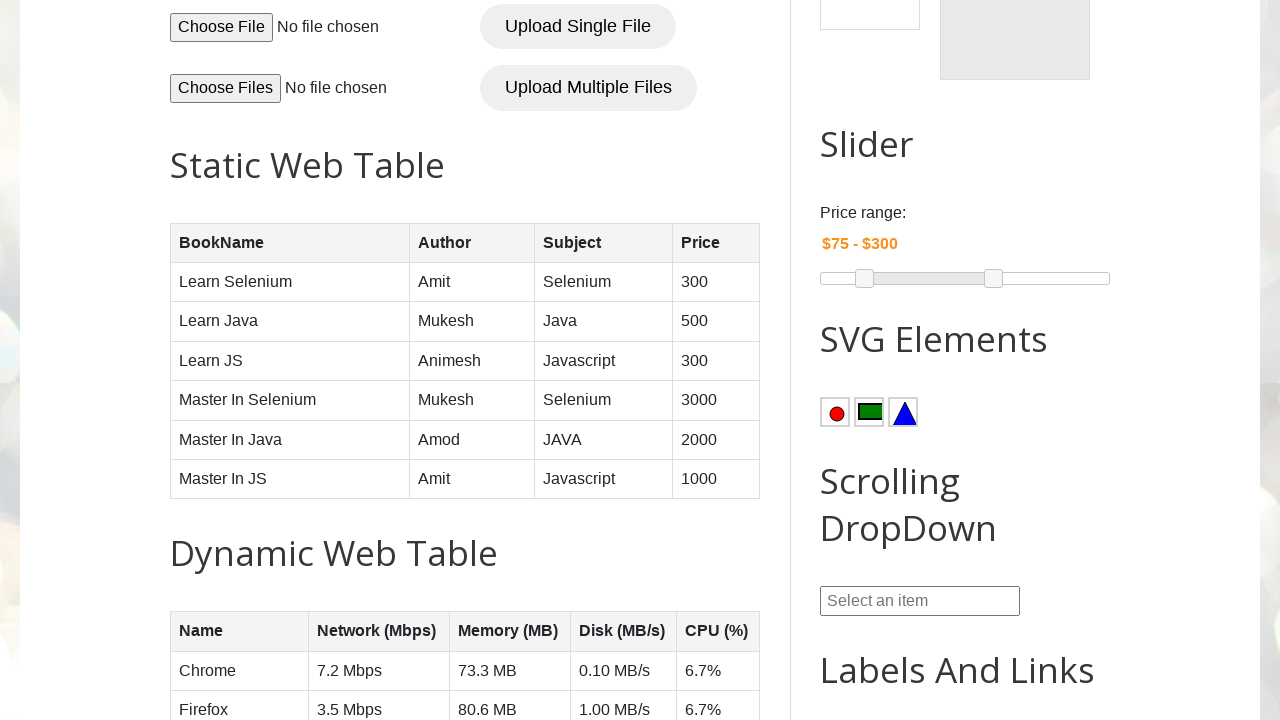

Found minimum price: 300 at index 0
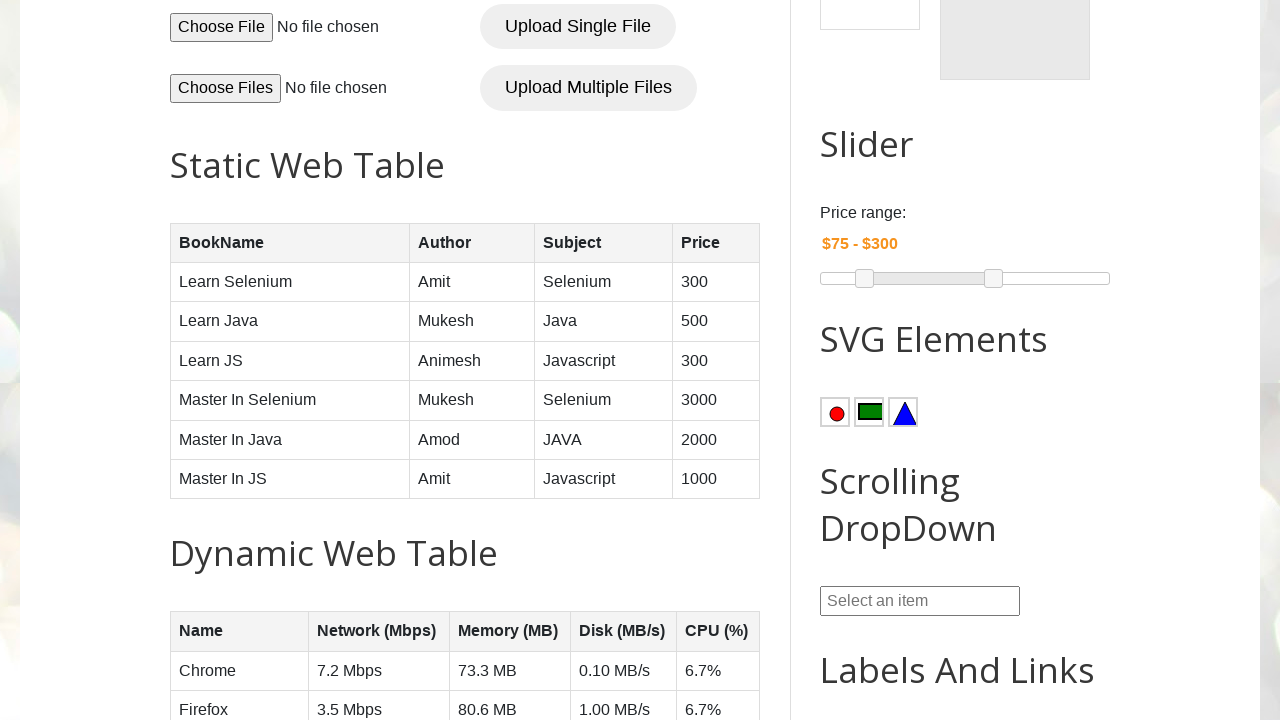

Calculated row index: 2
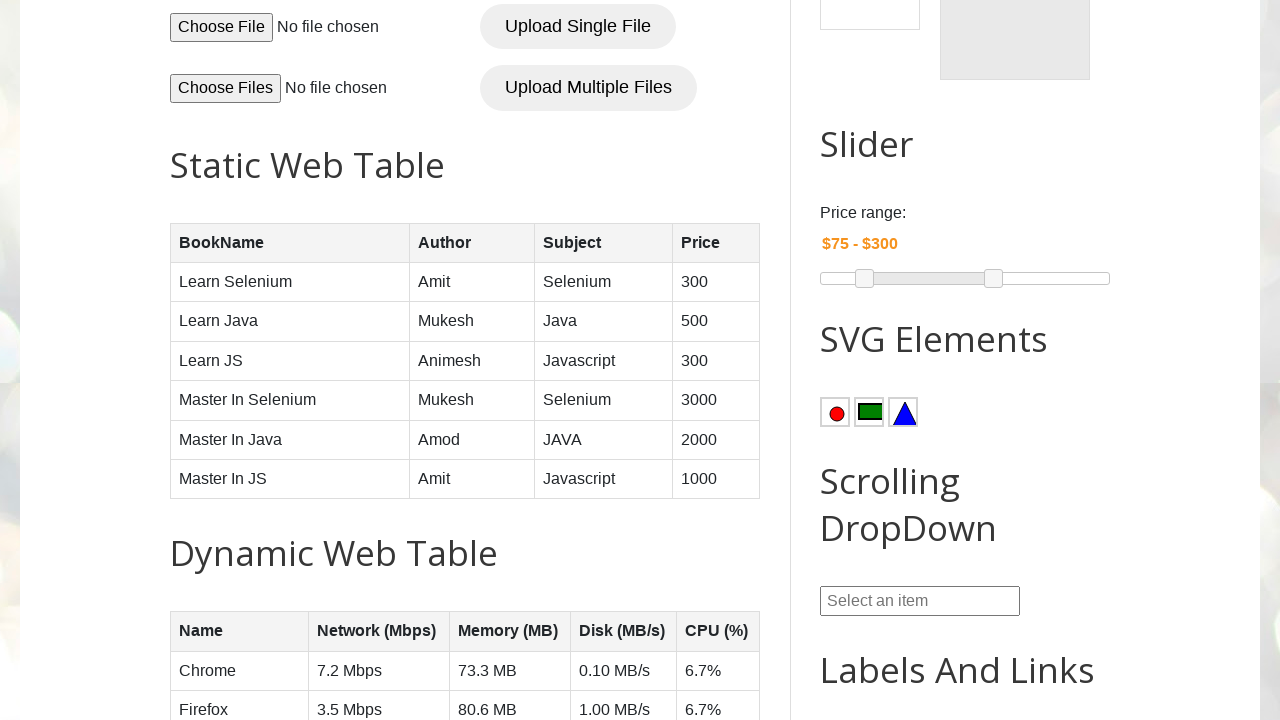

Extracted book name: Learn Selenium
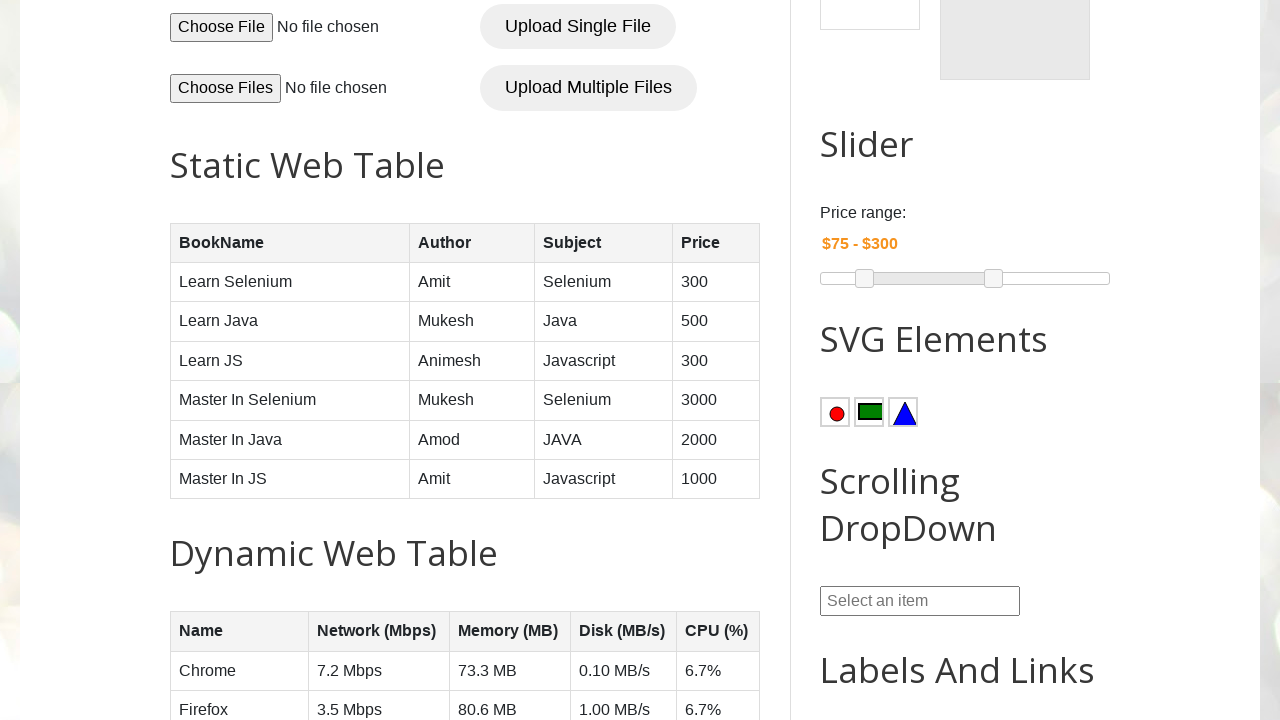

Extracted author name: Amit
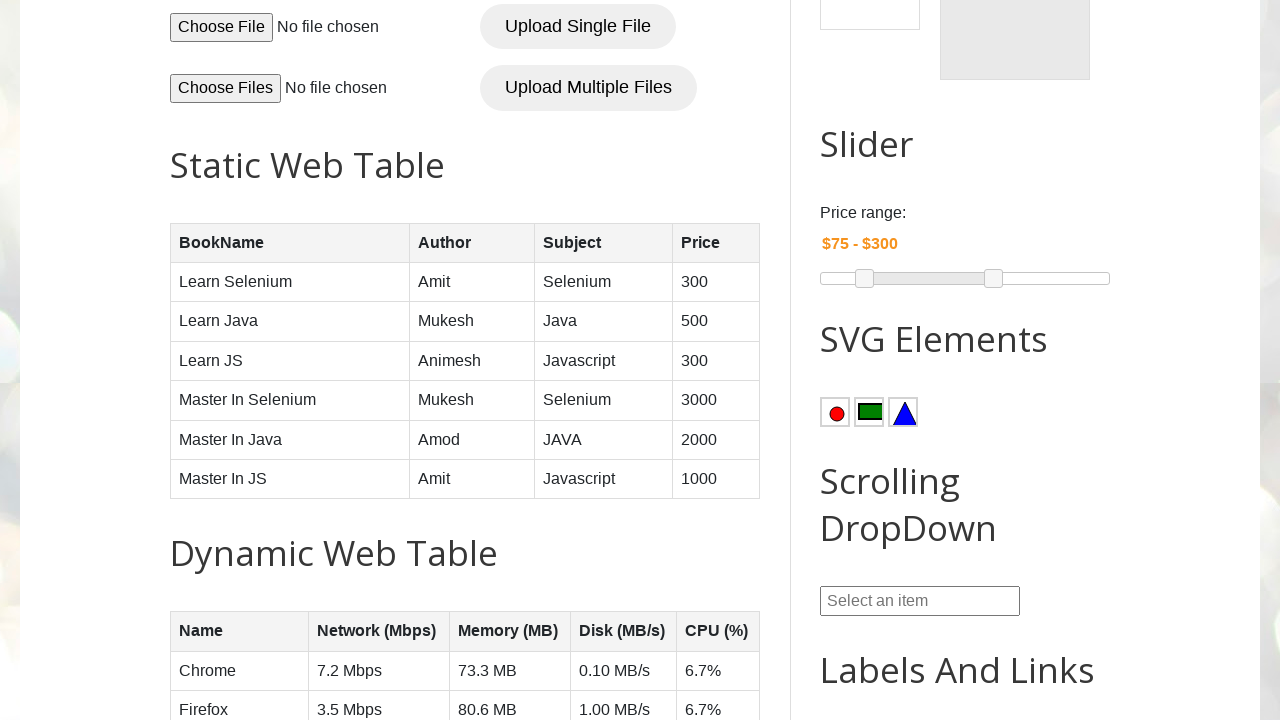

Extracted subject: Selenium
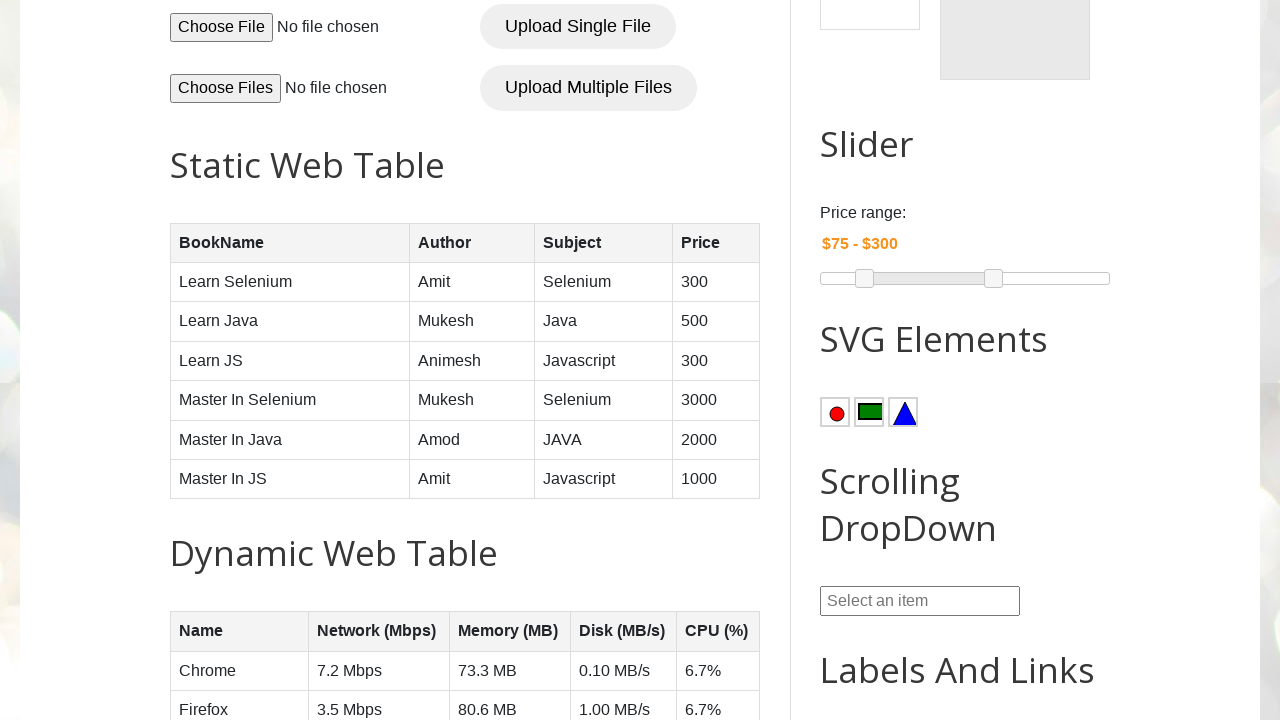

Extracted price value: 300
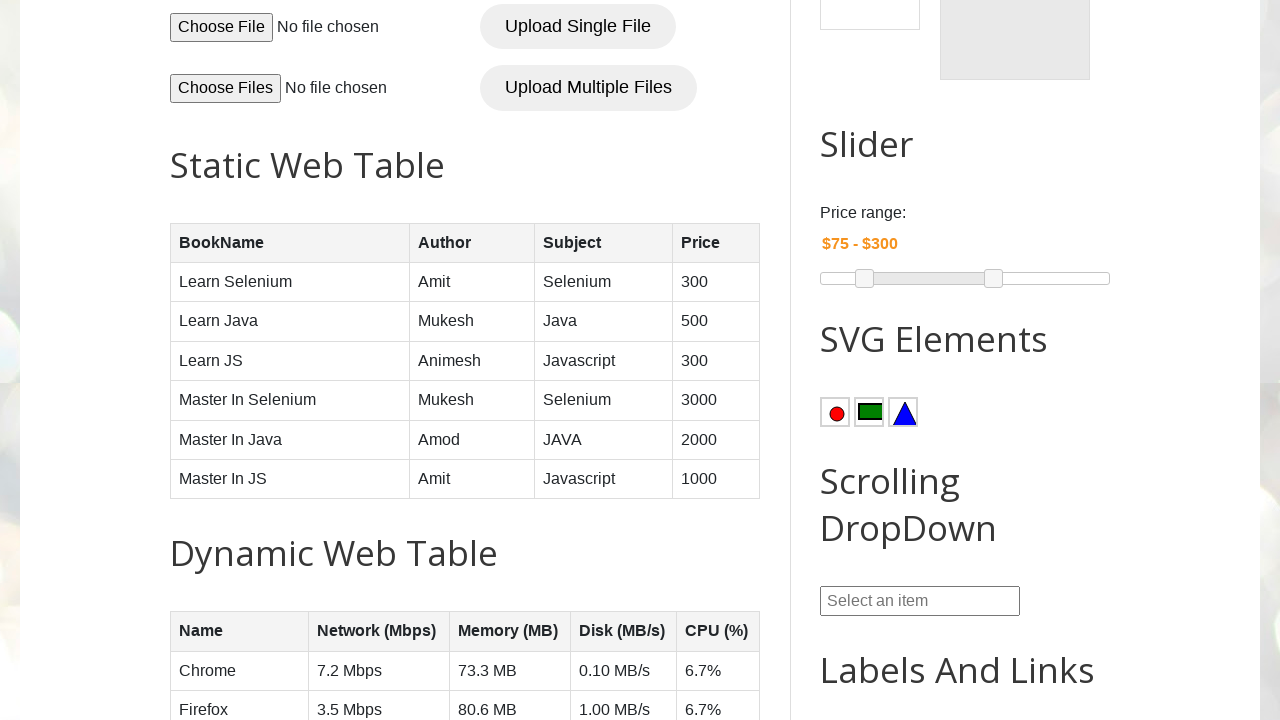

Retrieved book column header: BookName
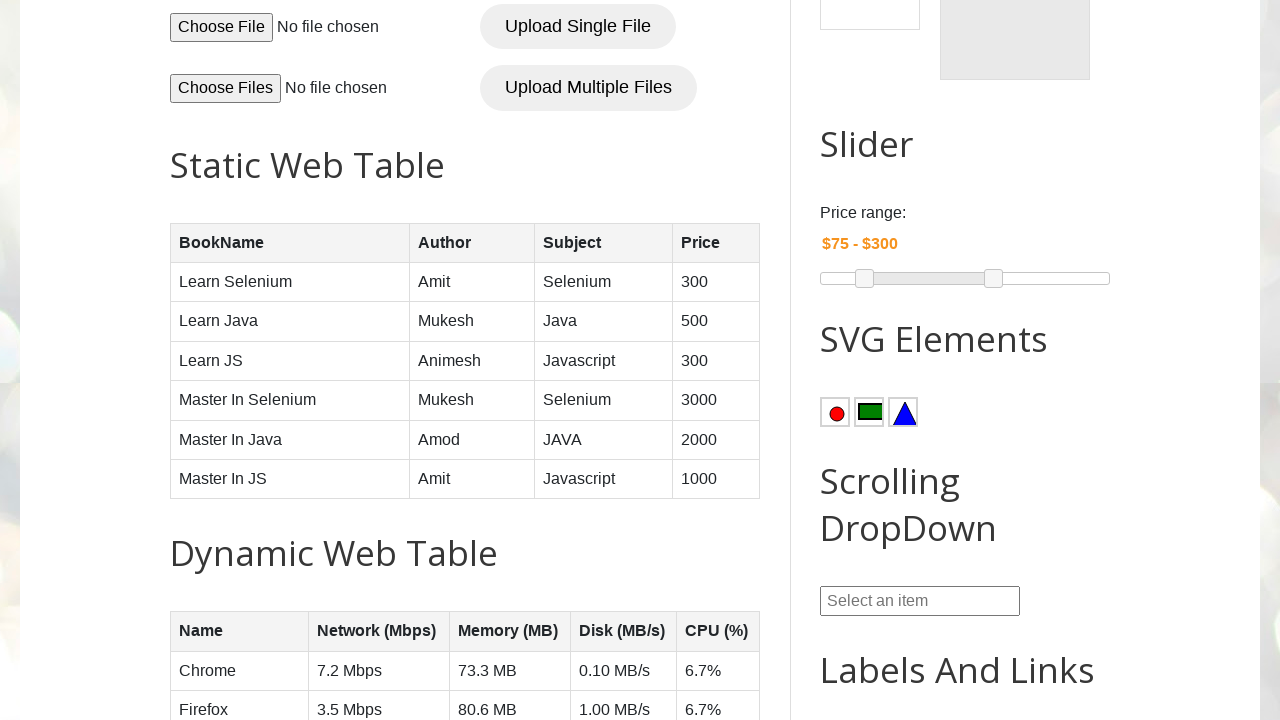

Retrieved author column header: Author
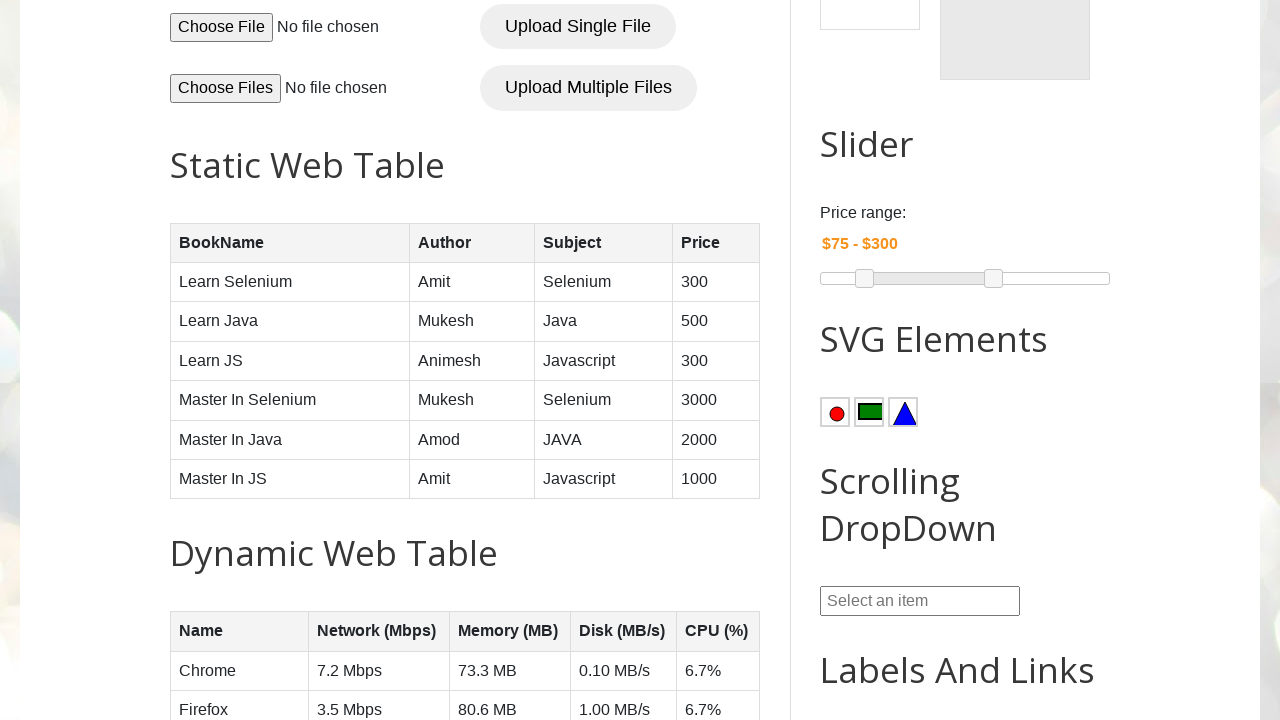

Retrieved subject column header: Subject
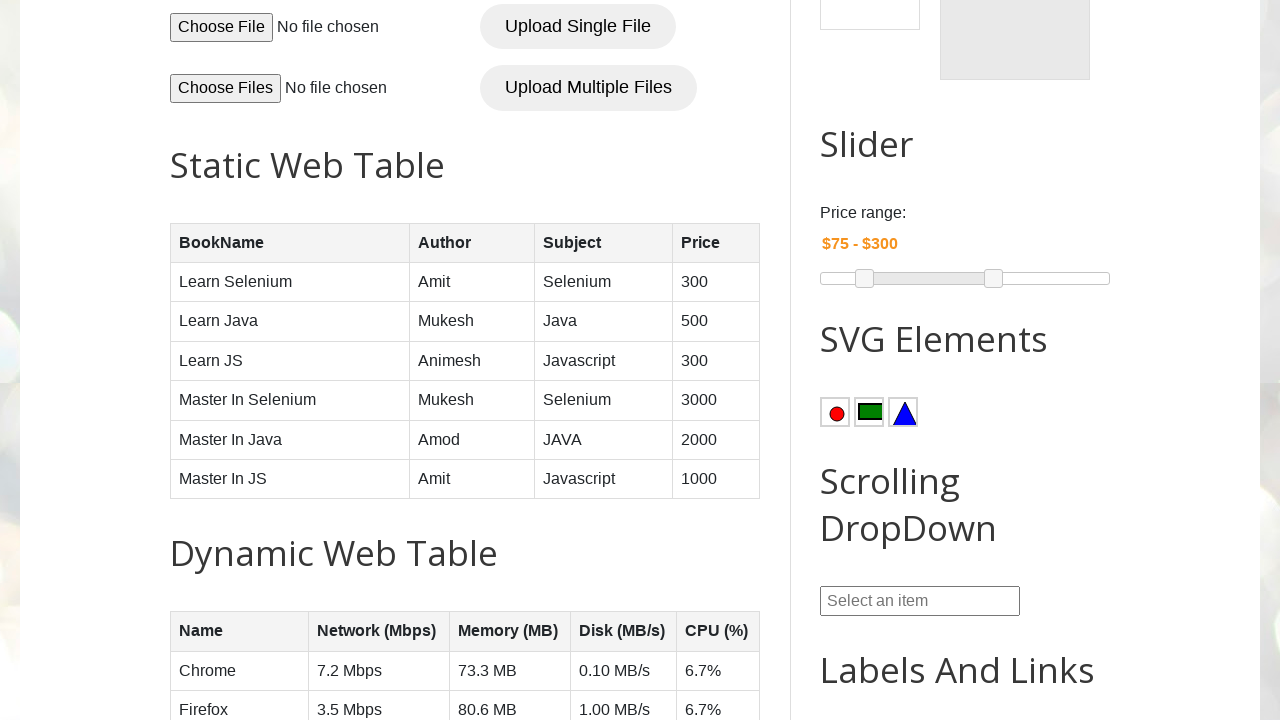

Retrieved price column header: Price
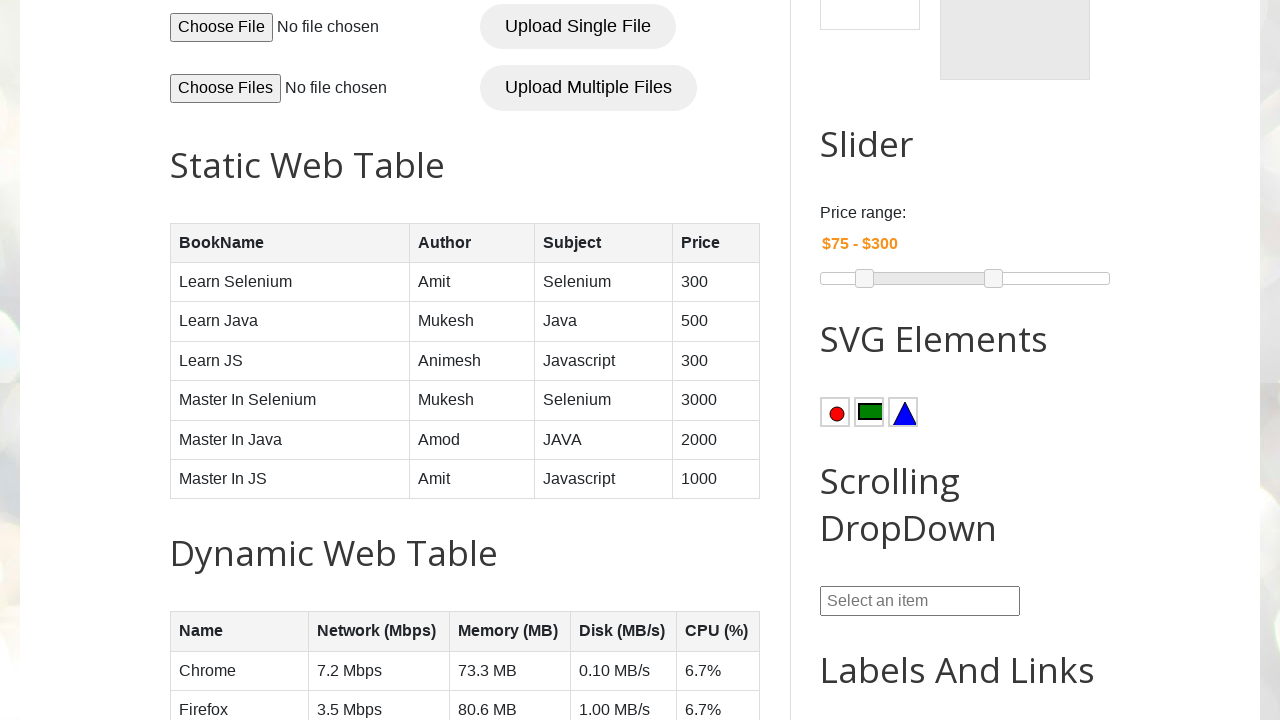

Created book details dictionary with least priced book information
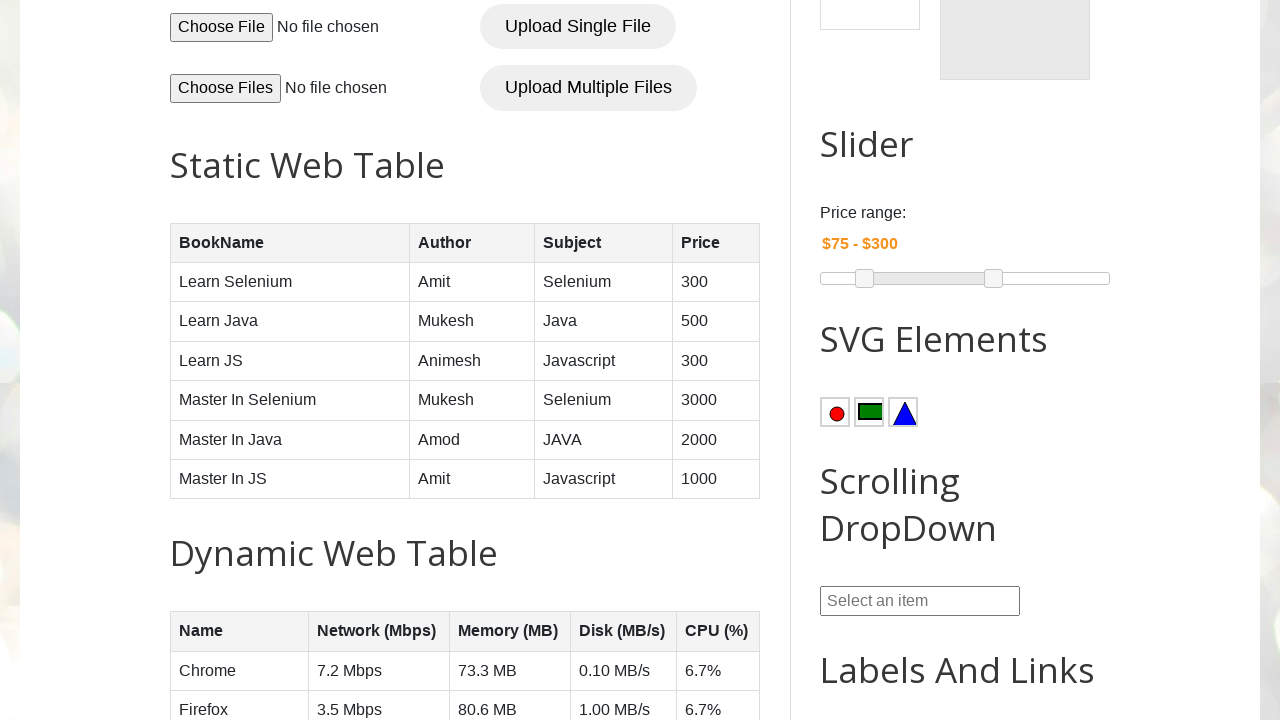

Printed least priced book details: {'BookName': 'Learn Selenium', 'Author': 'Amit', 'Subject': 'Selenium', 'Price': '300'}
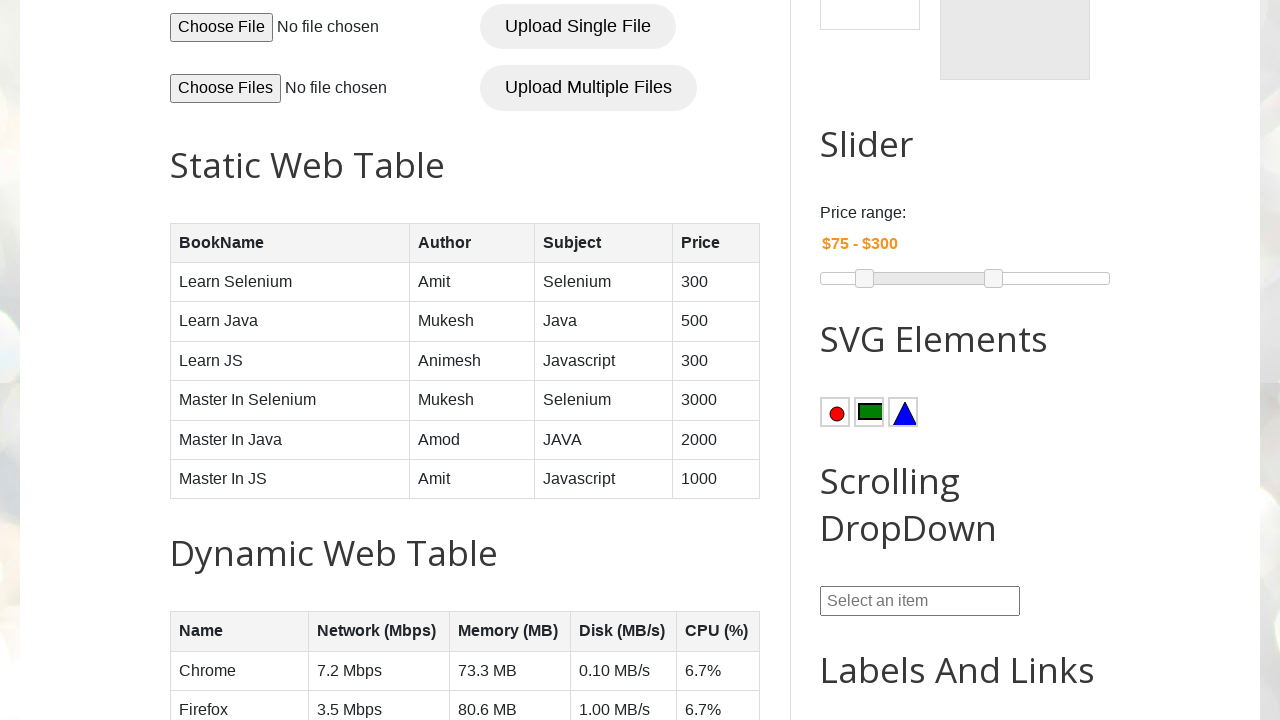

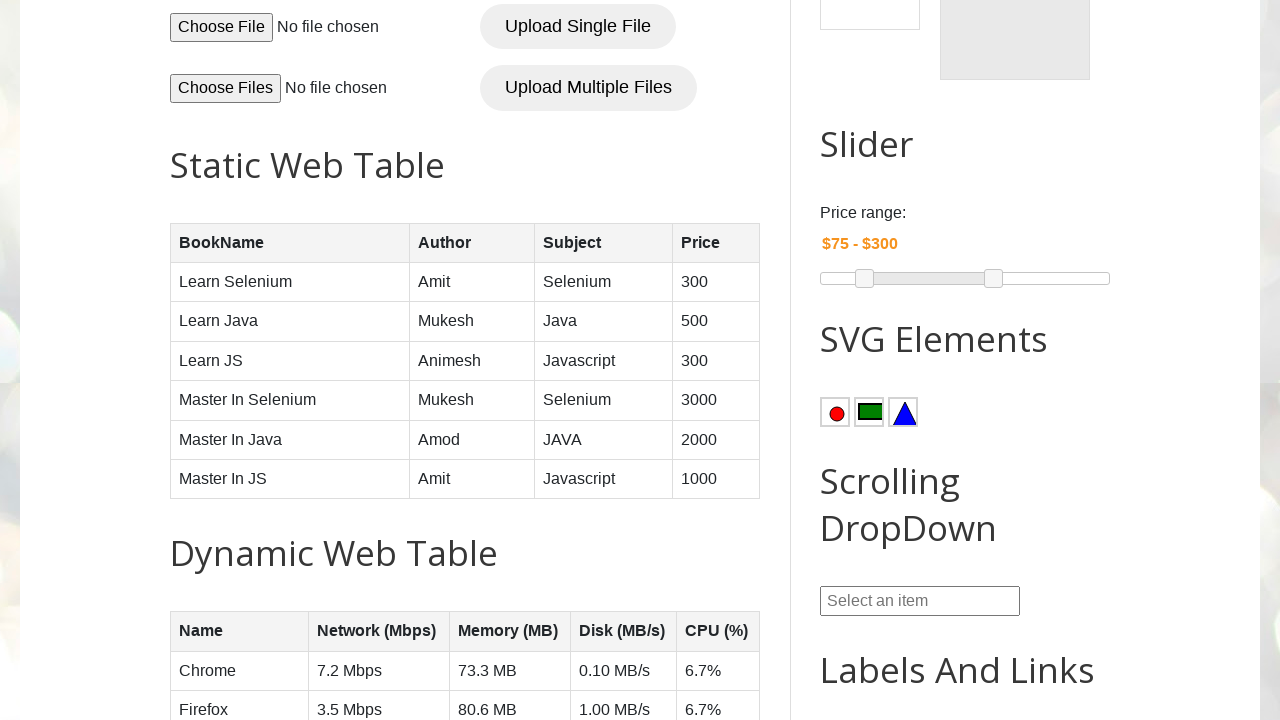